Tests dynamic content loading by clicking a button to start a timer and waiting for an element to appear

Starting URL: http://seleniumpractise.blogspot.in/2016/08/how-to-use-explicit-wait-in-selenium.html

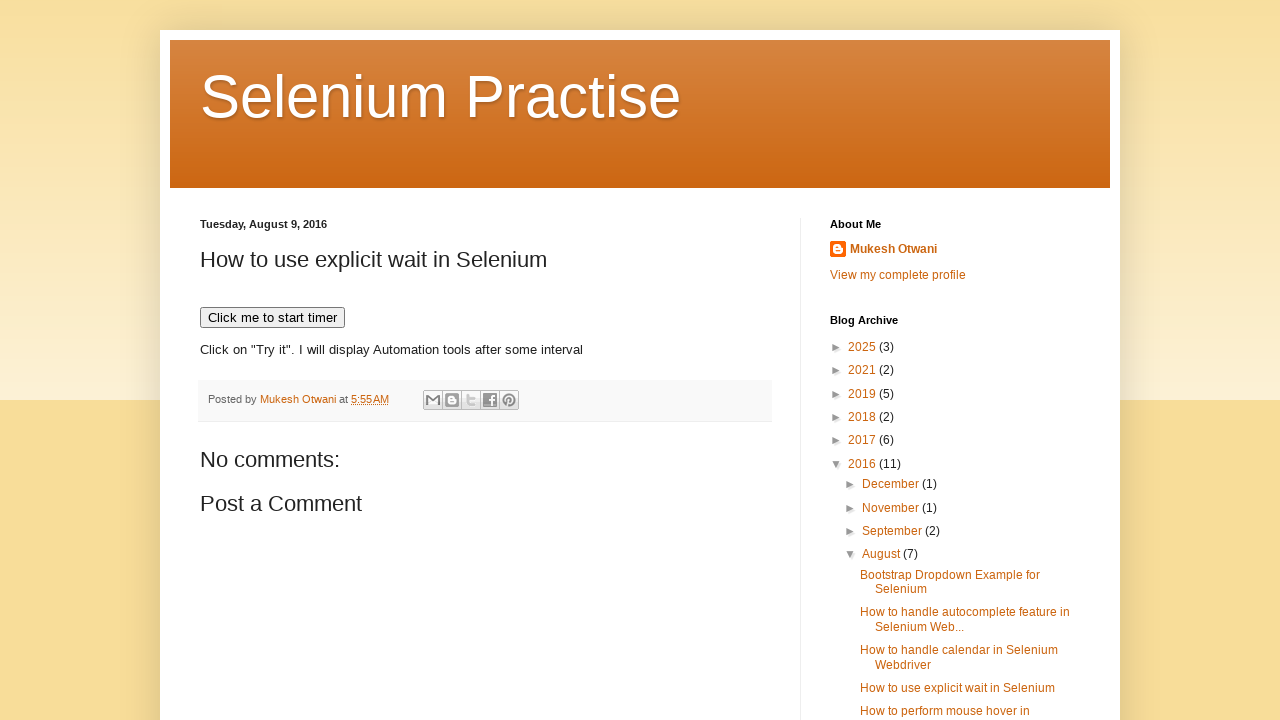

Navigated to Fluent Wait practice page
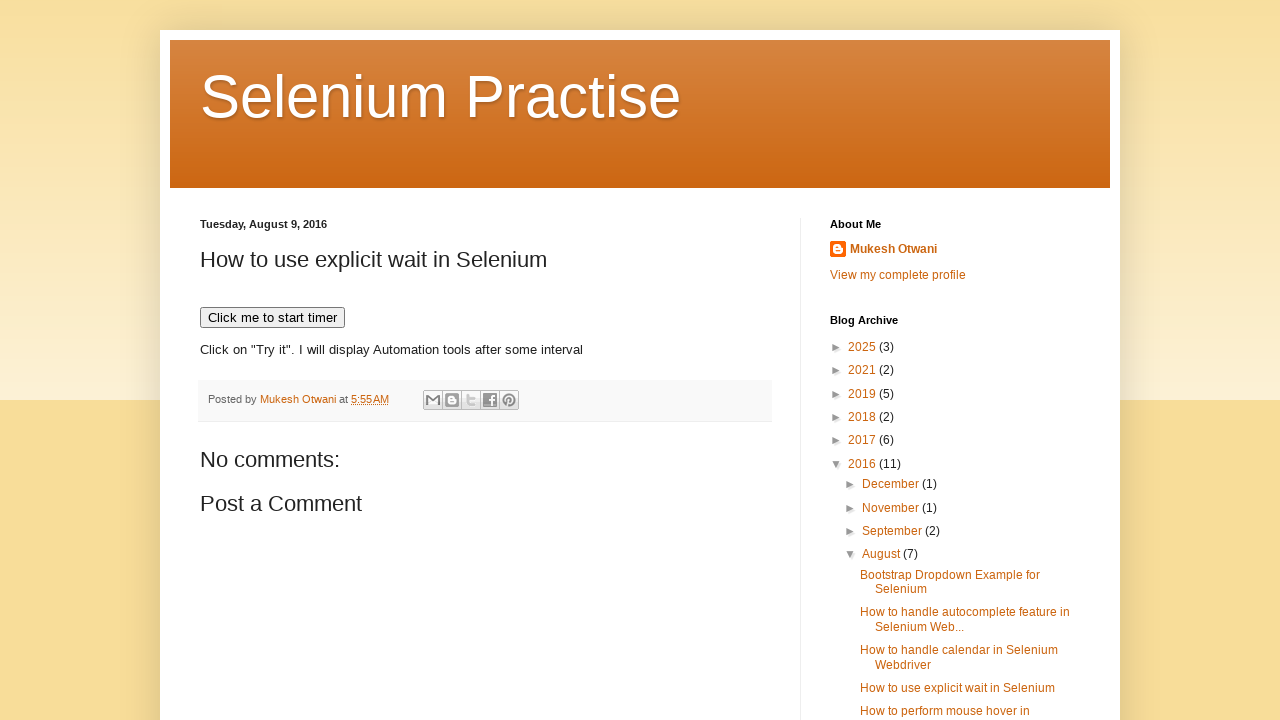

Clicked button to start timer at (272, 318) on xpath=//button[text()='Click me to start timer']
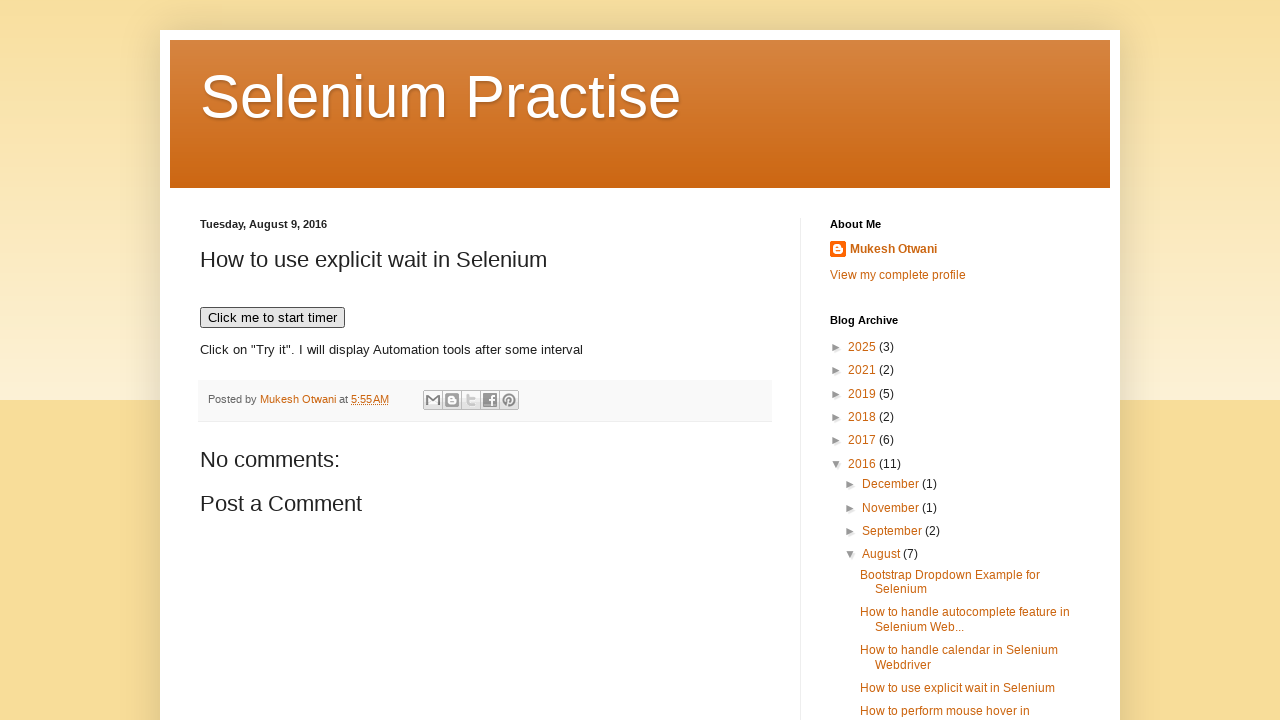

WebDriver element appeared after waiting up to 30 seconds
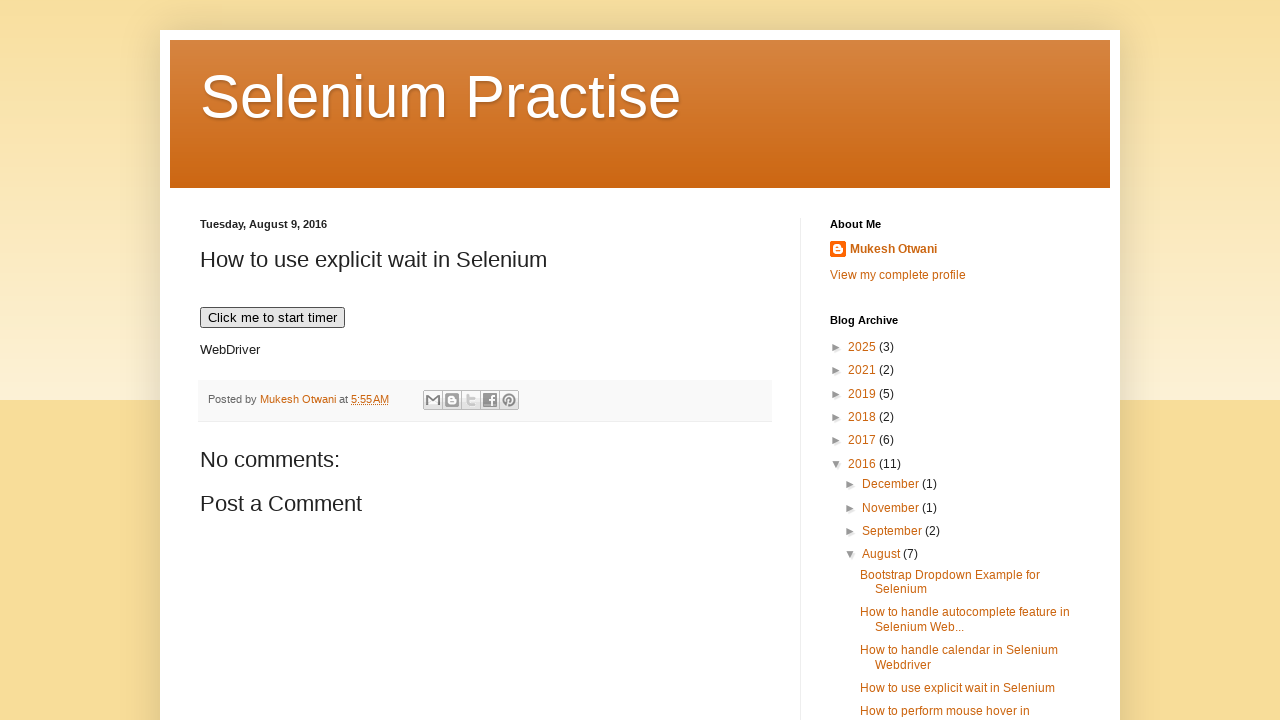

Clicked on the WebDriver element at (485, 351) on xpath=//p[text()='WebDriver']
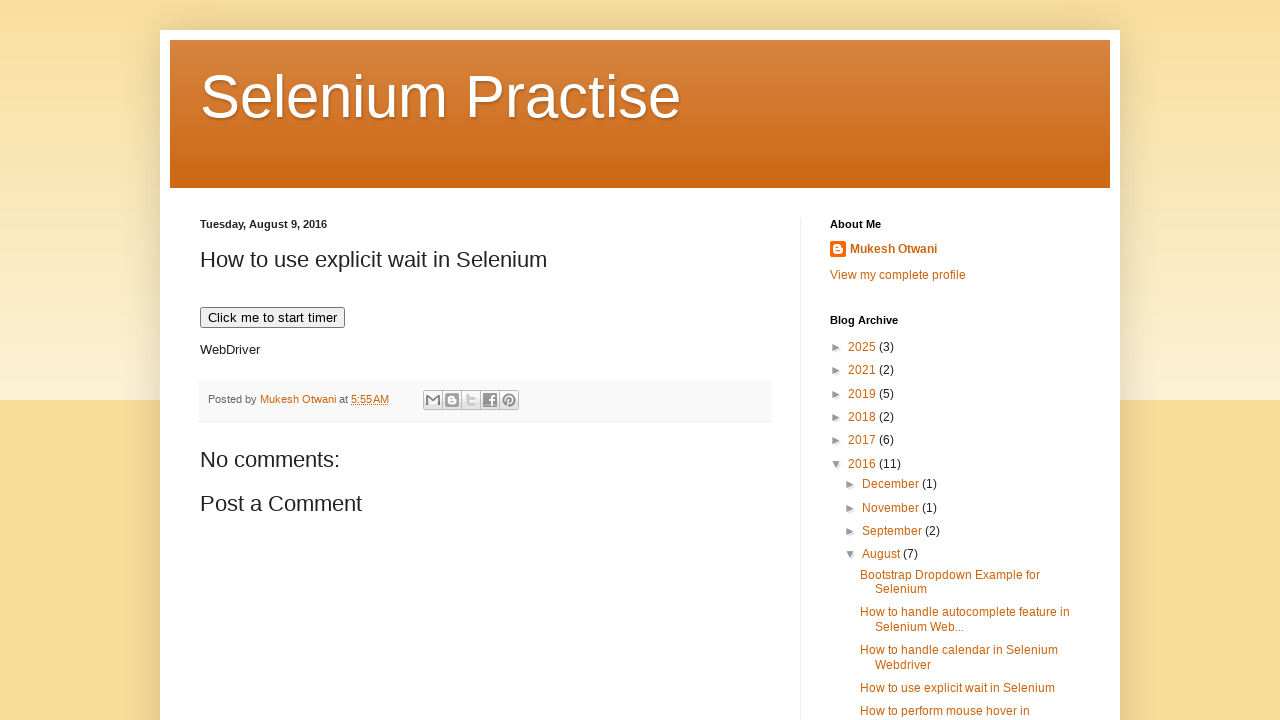

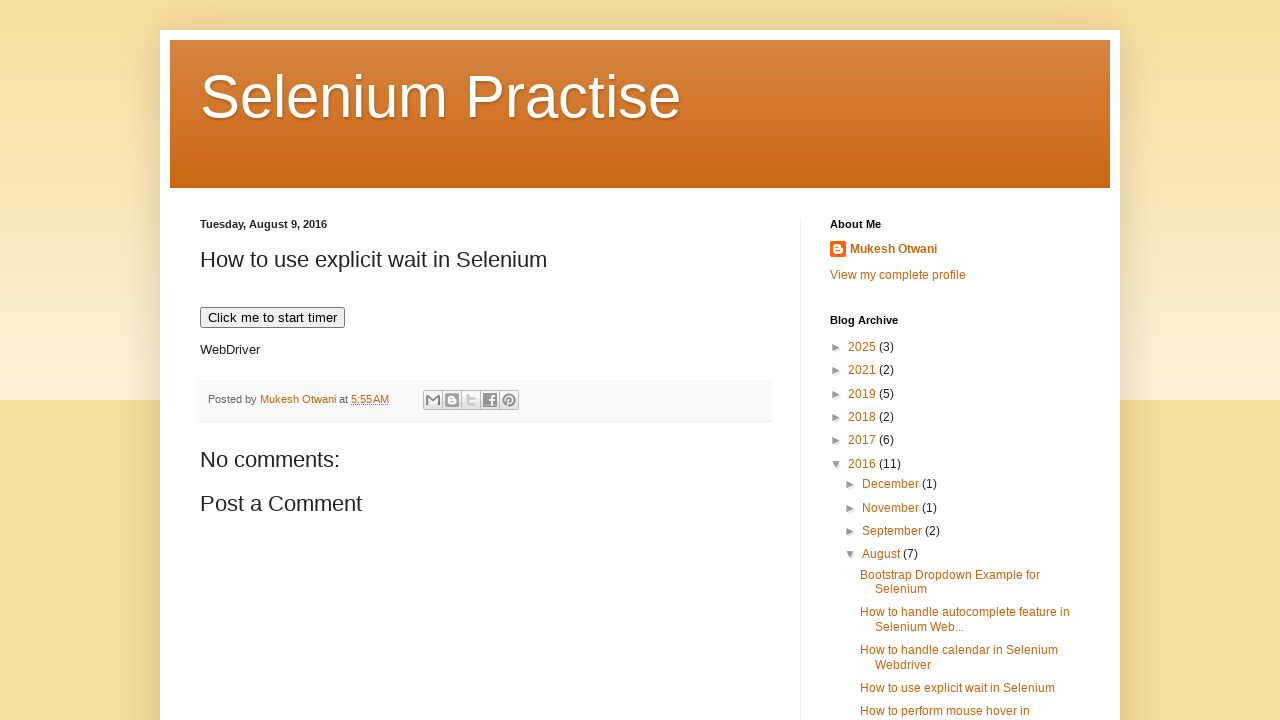